Tests a dynamic page by clicking a button and waiting for a paragraph element to appear, then verifies the paragraph is displayed and contains expected text

Starting URL: https://testeroprogramowania.github.io/selenium/wait2.html

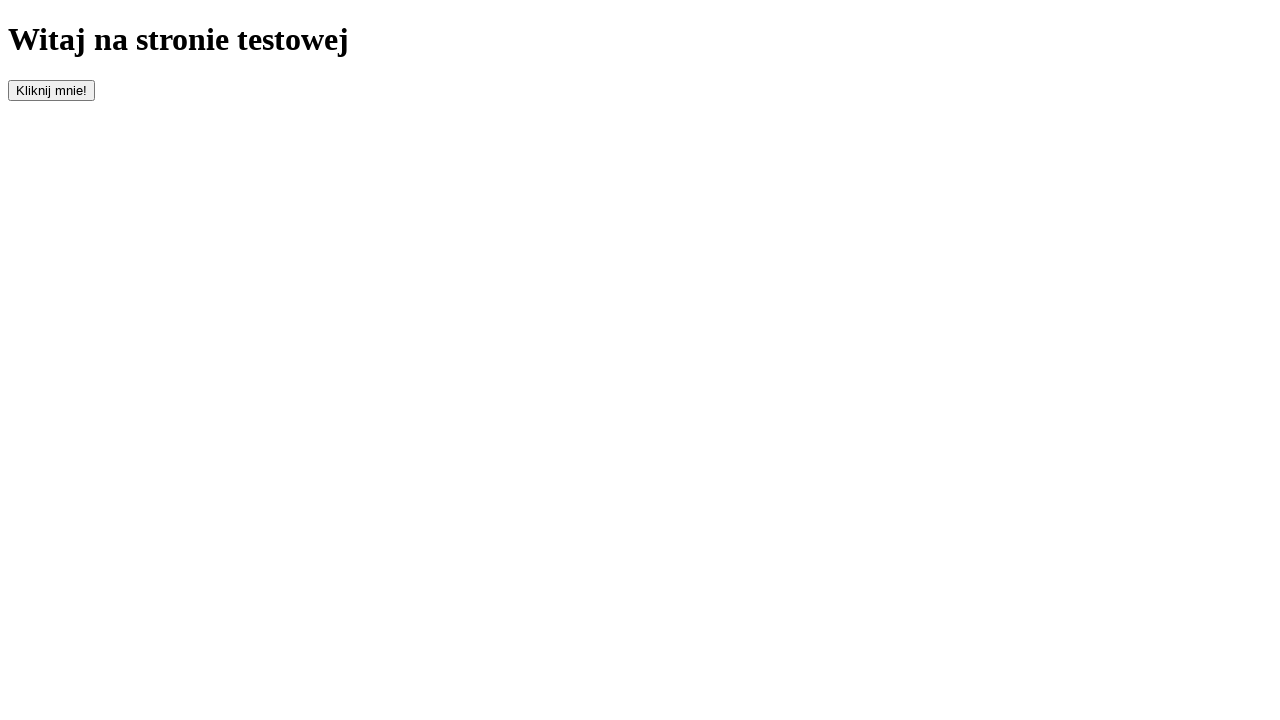

Clicked button with id 'clickOnMe' to trigger dynamic content at (52, 90) on #clickOnMe
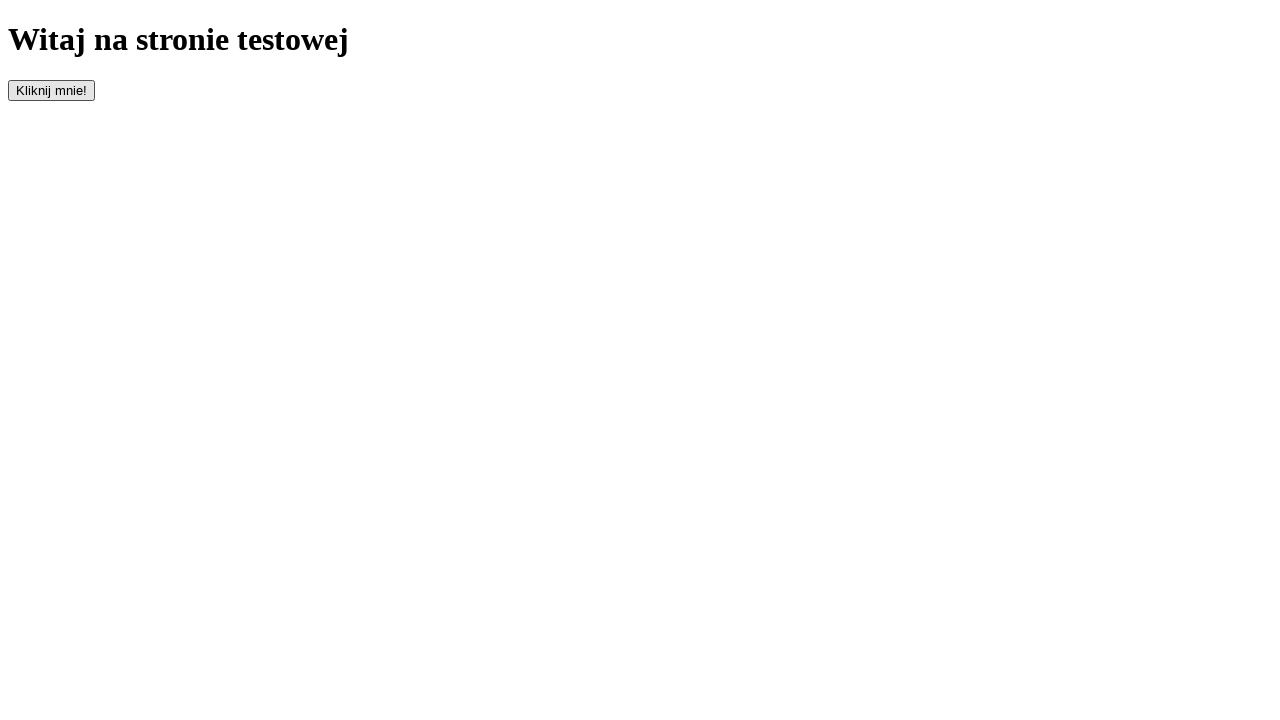

Waited for paragraph element to appear
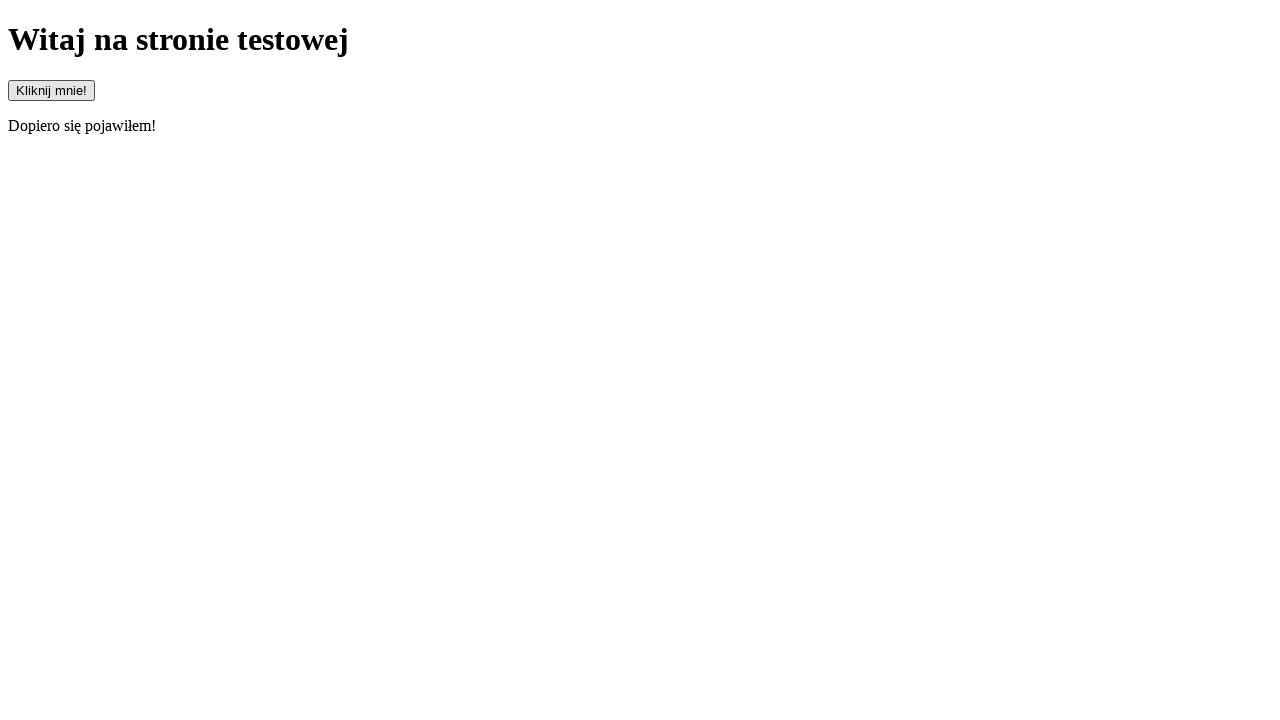

Located paragraph element
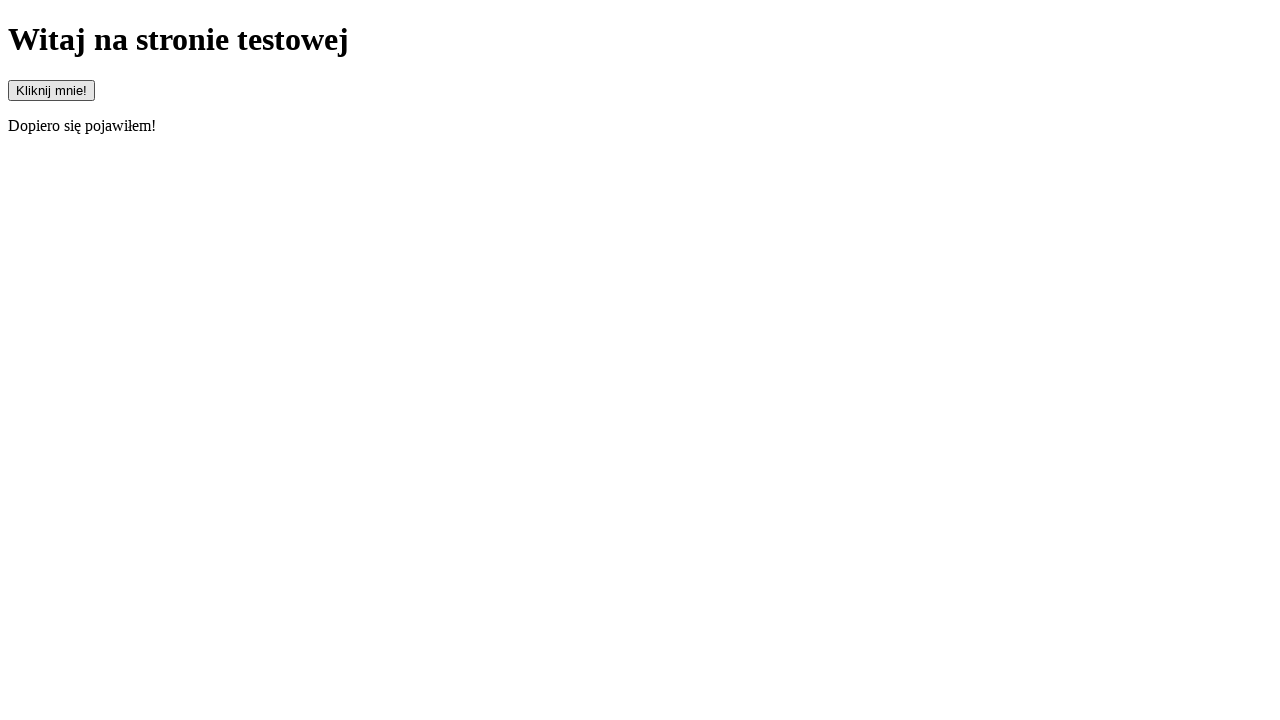

Verified paragraph element is visible
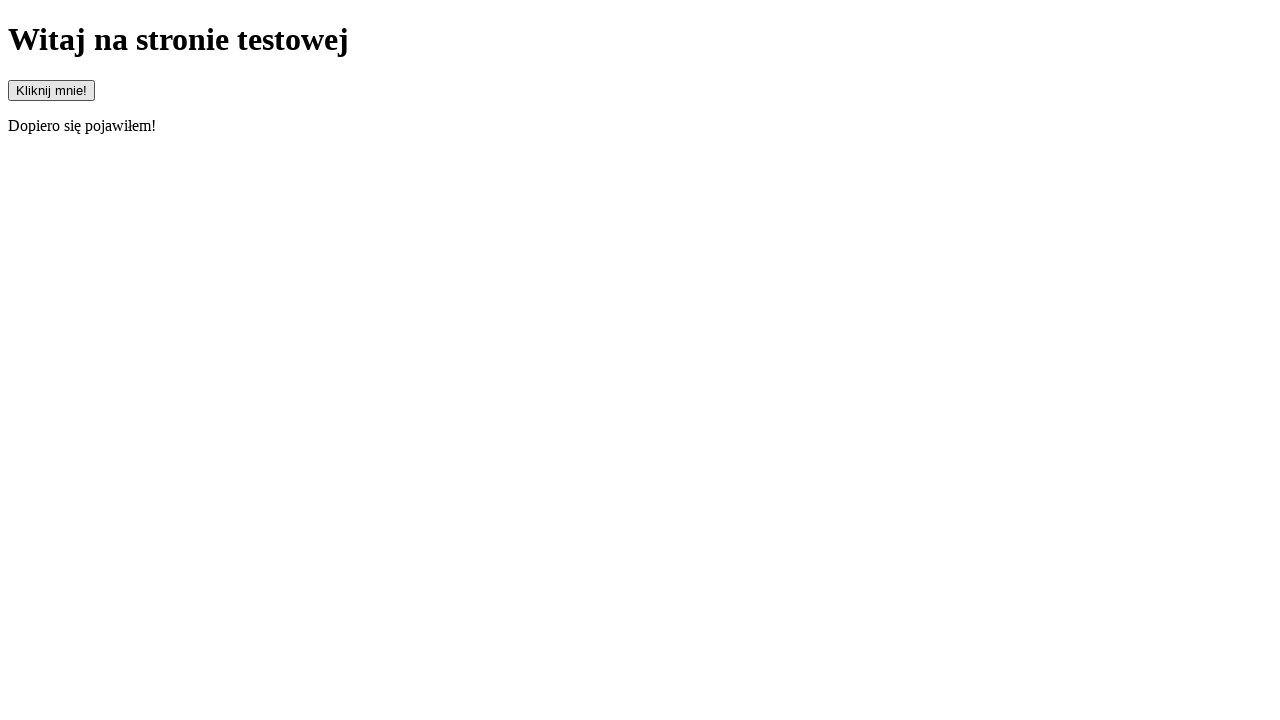

Retrieved text content from paragraph element
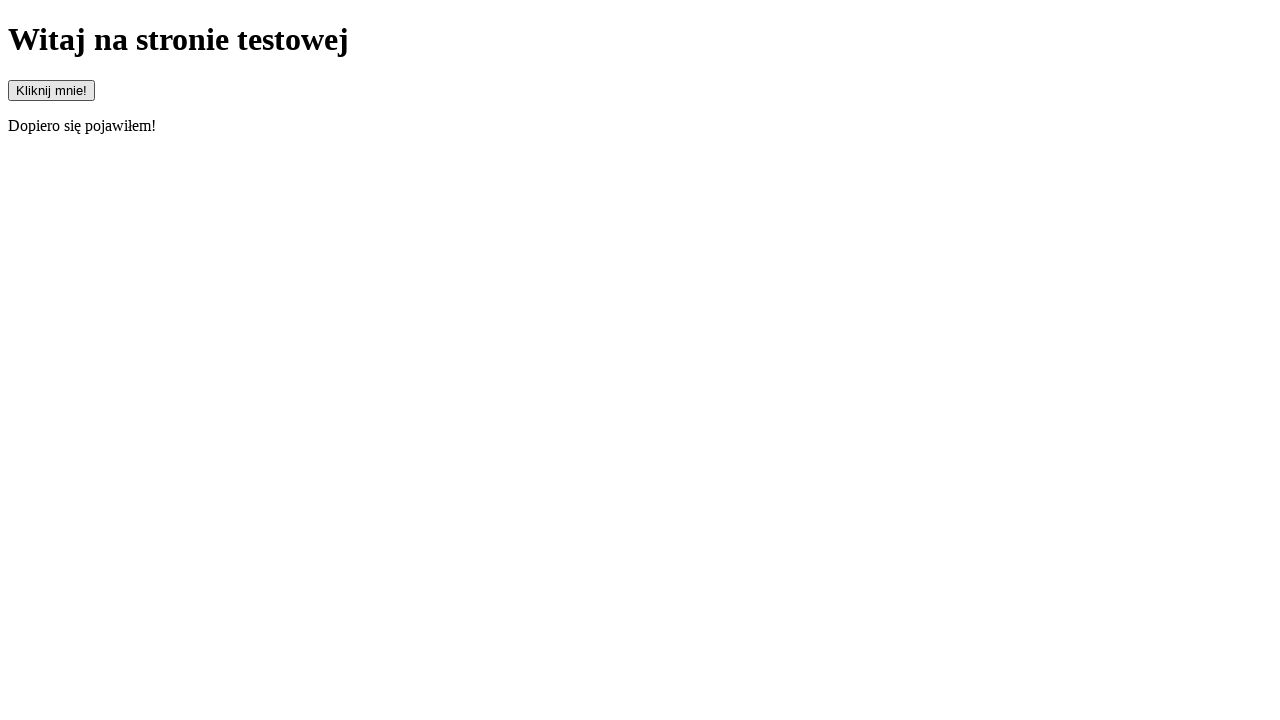

Verified paragraph text equals 'Dopiero się pojawiłem!'
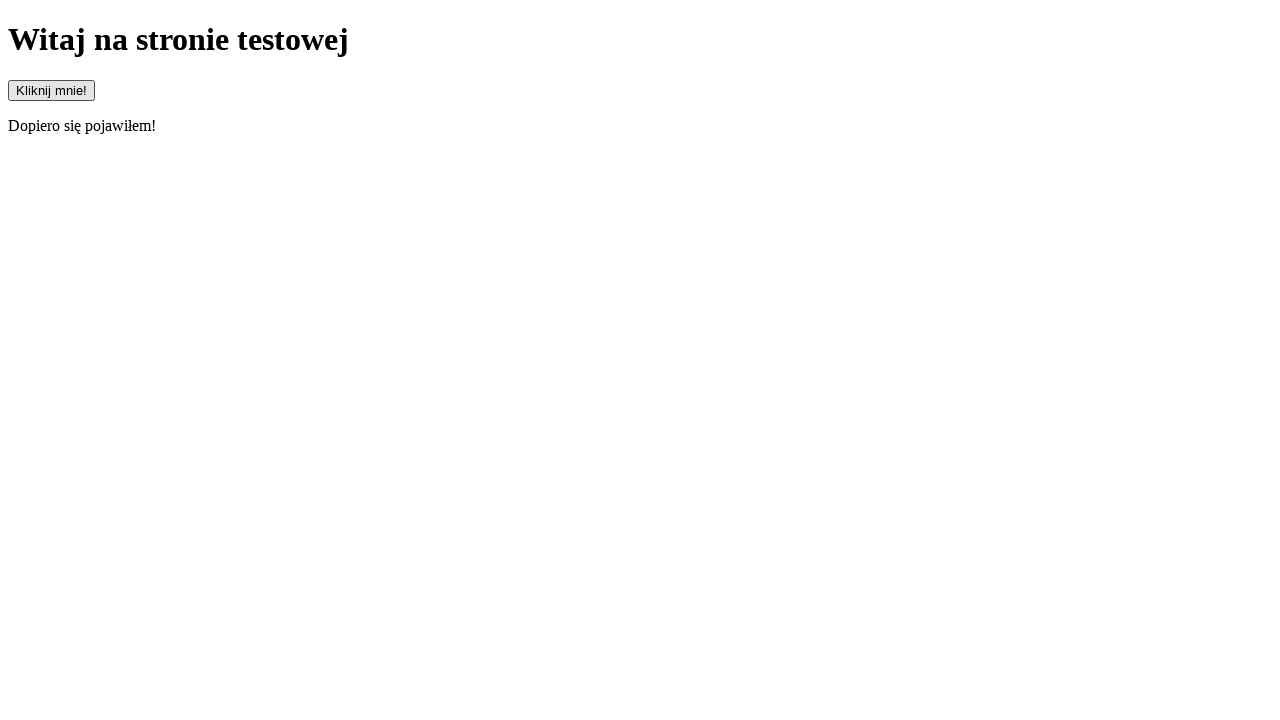

Verified text starts with 'Dopiero'
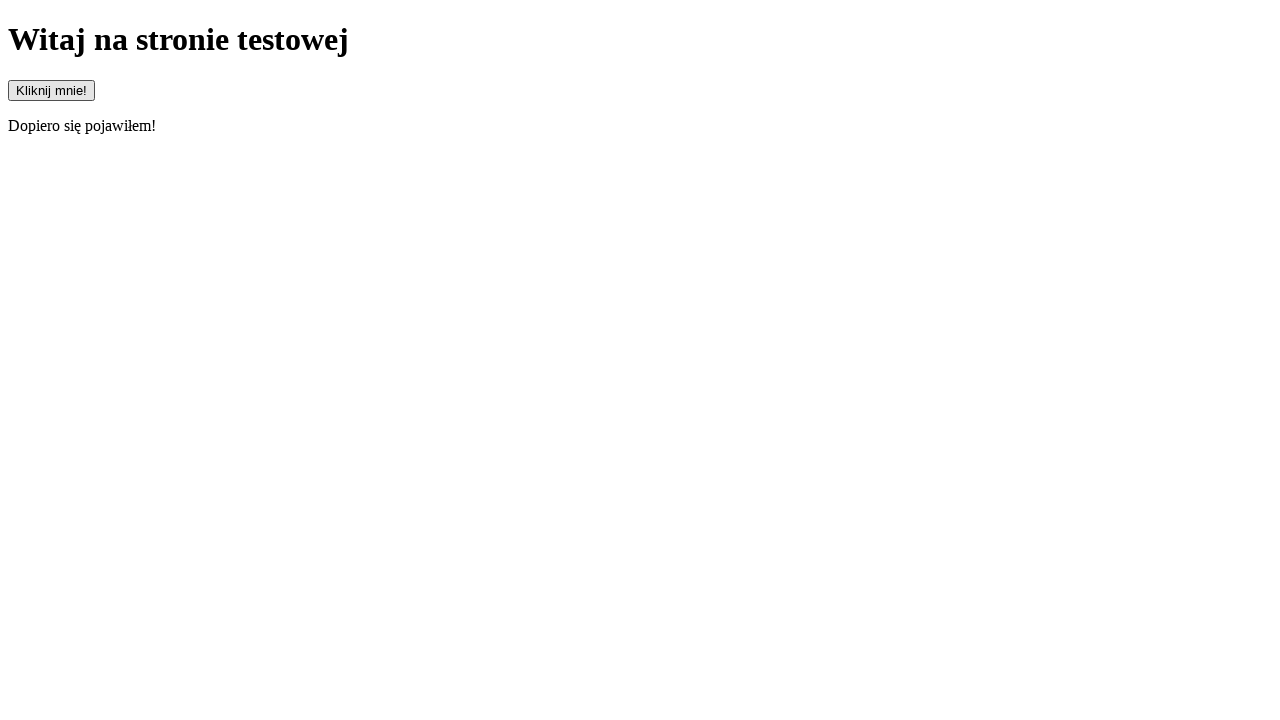

Verified text does not start with 'Pojawiłem!'
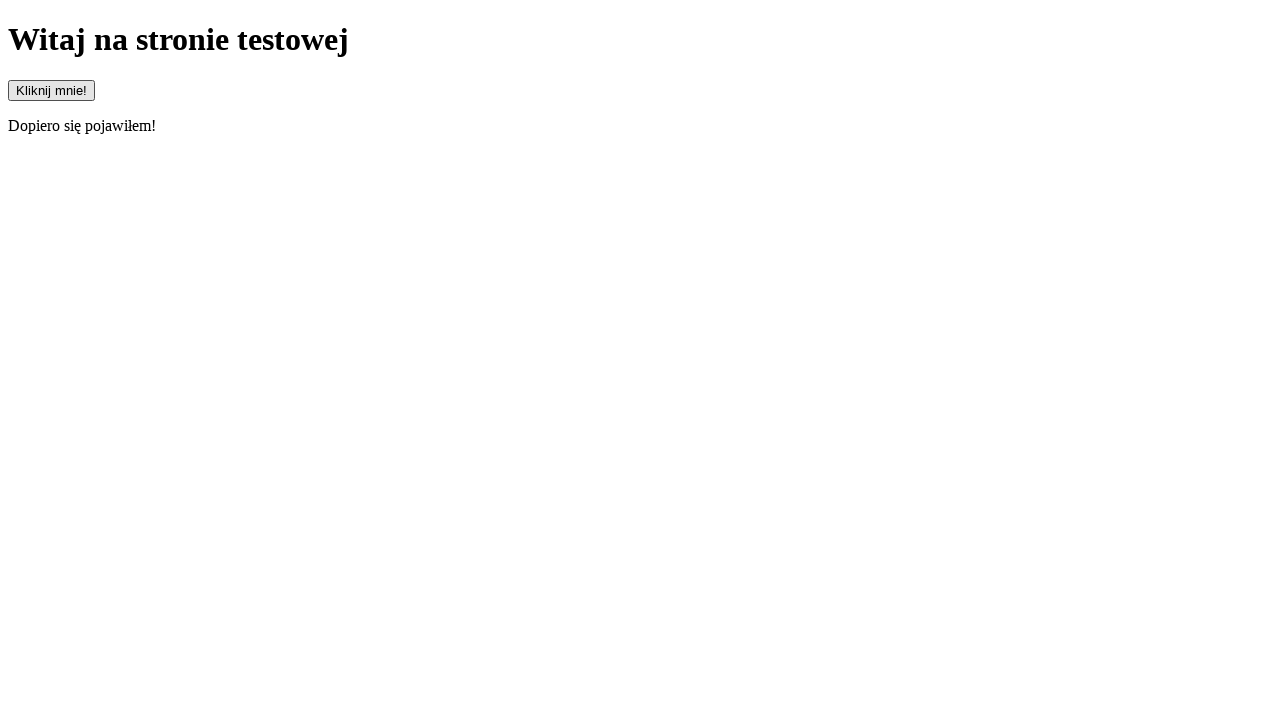

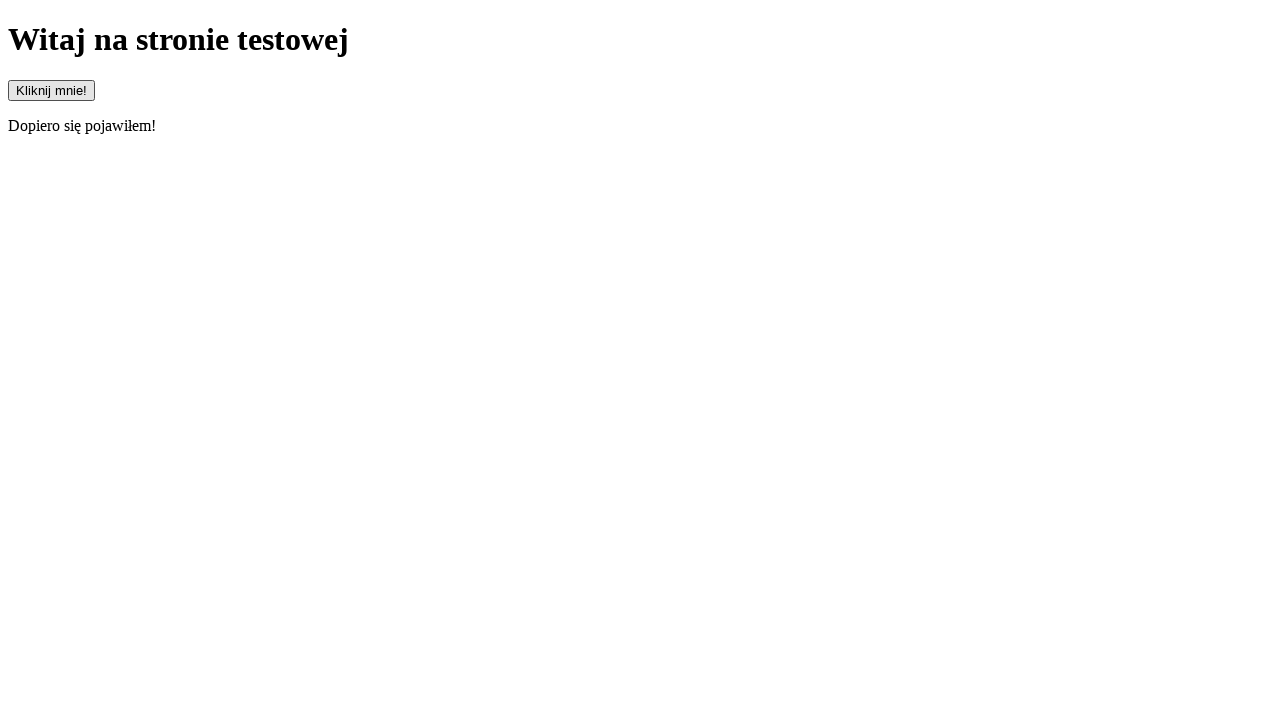